Tests dynamic controls by enabling and disabling a text input field, verifying its enabled state changes correctly.

Starting URL: https://the-internet.herokuapp.com/

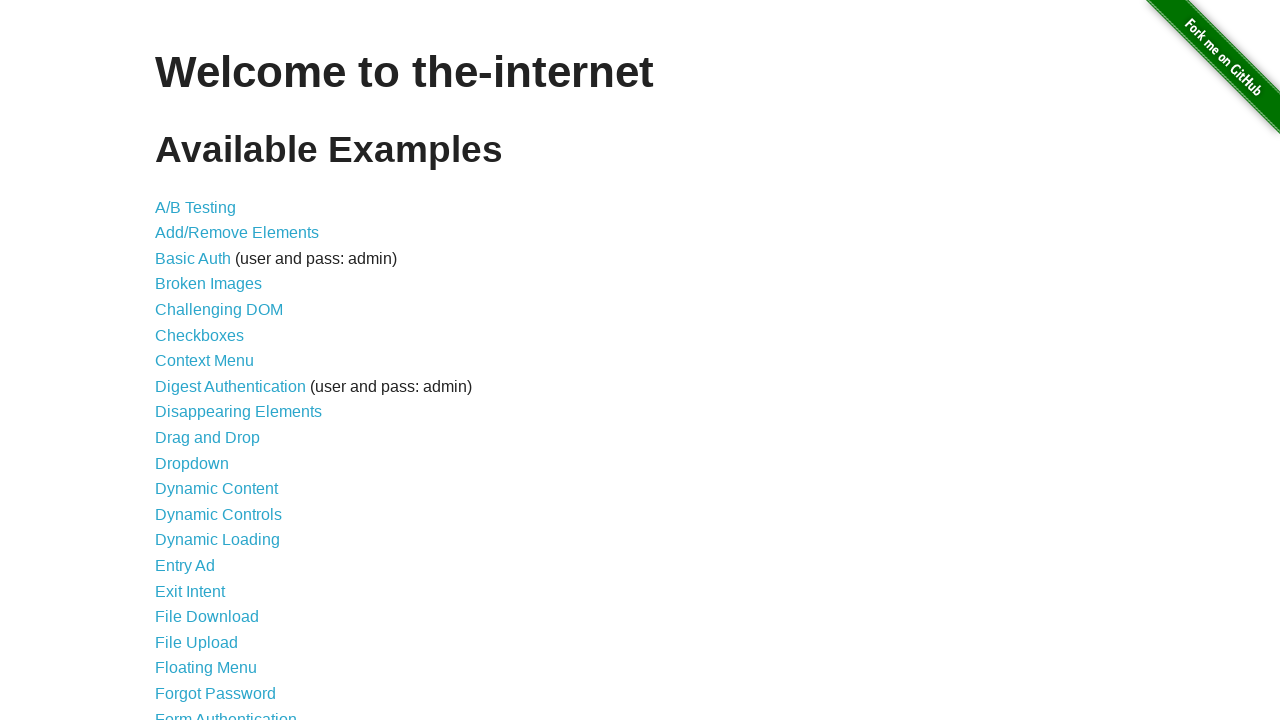

Clicked on Dynamic Controls link at (218, 514) on text=Dynamic Controls
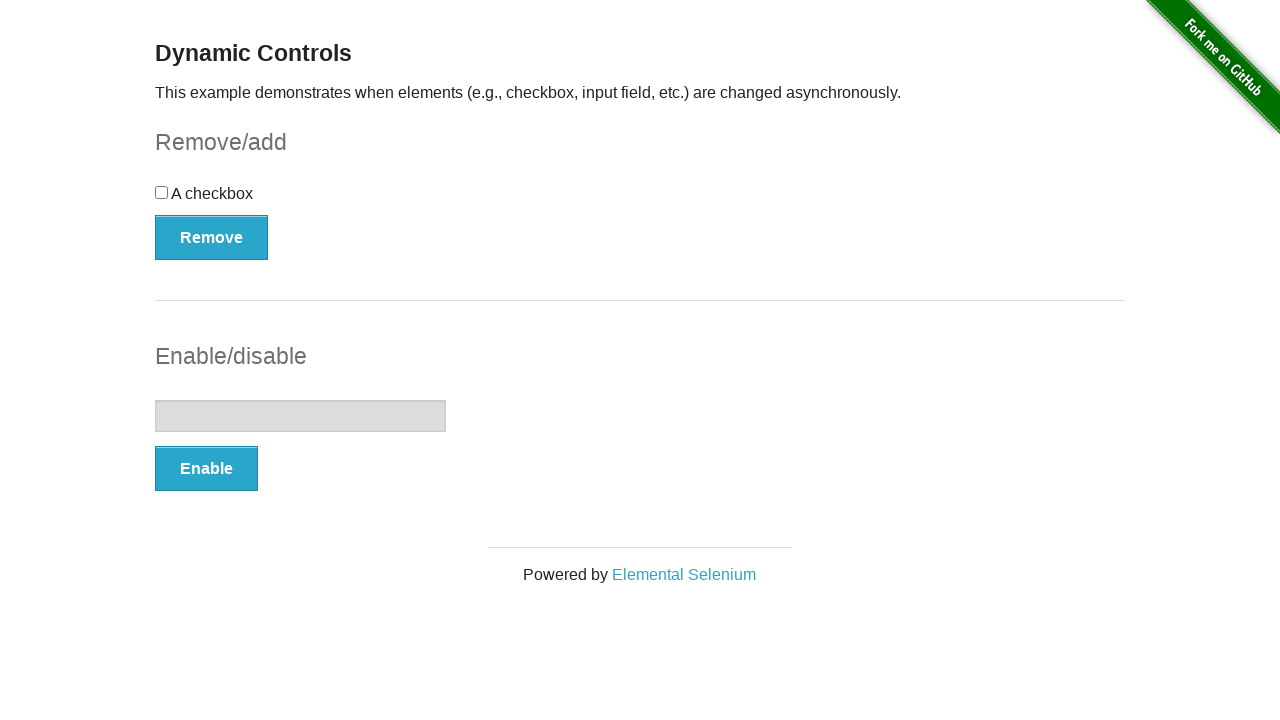

Located text input field
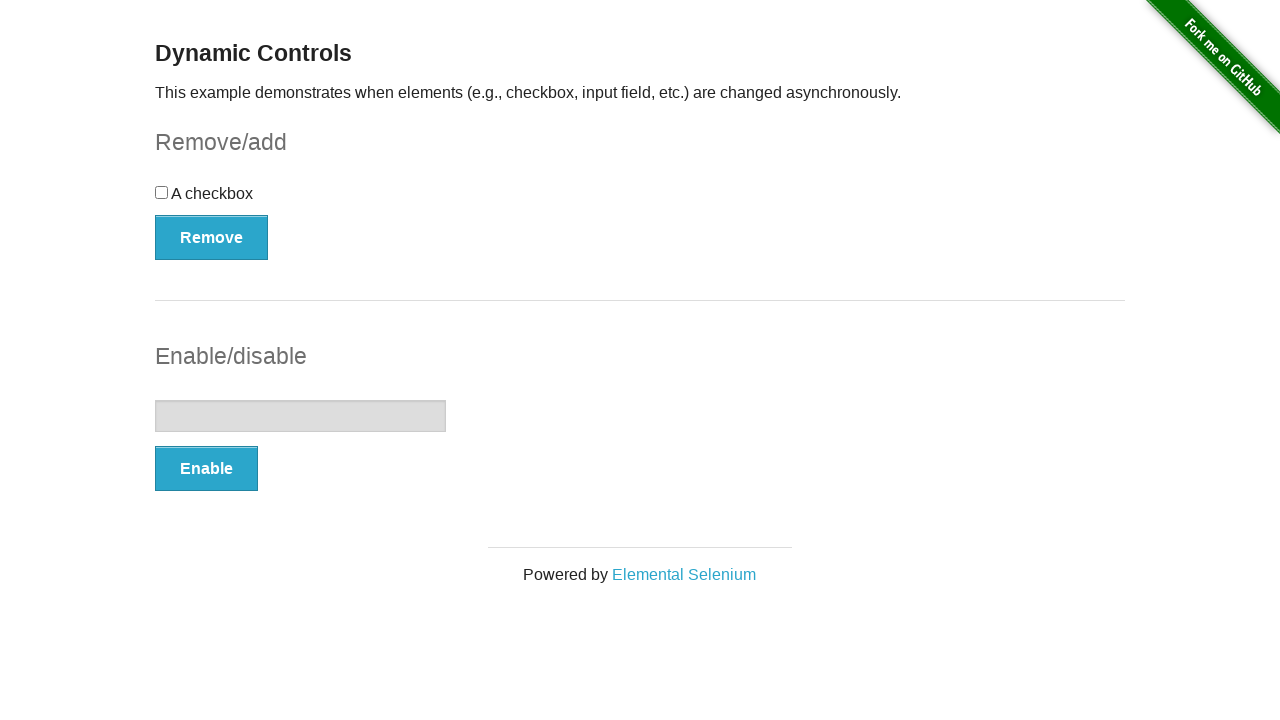

Verified textbox is visible
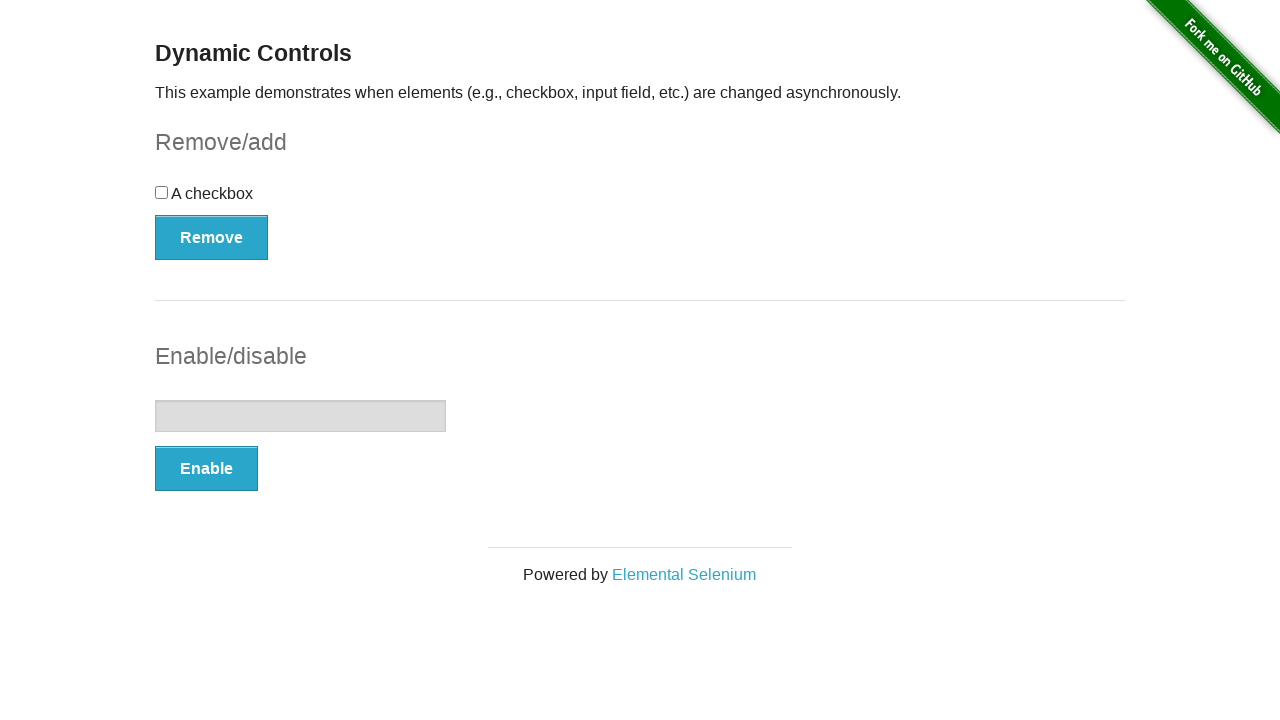

Verified textbox is disabled
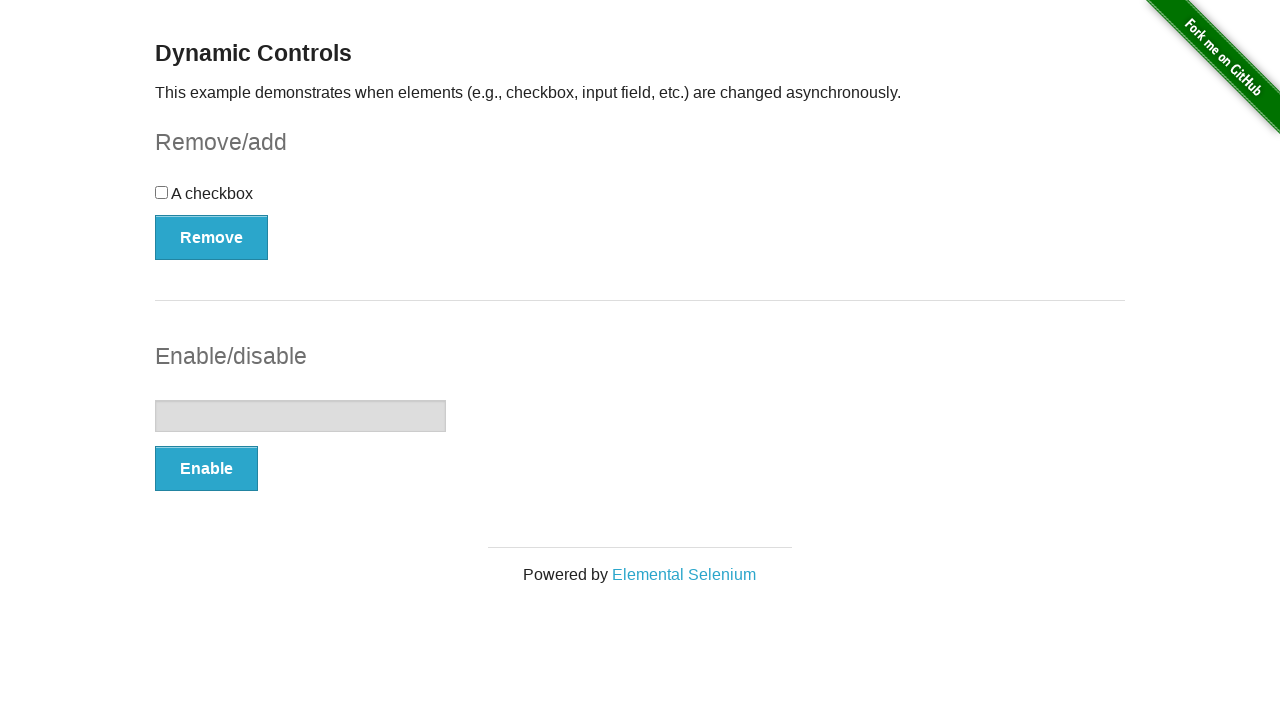

Clicked enable button at (206, 469) on button[onclick='swapInput()']
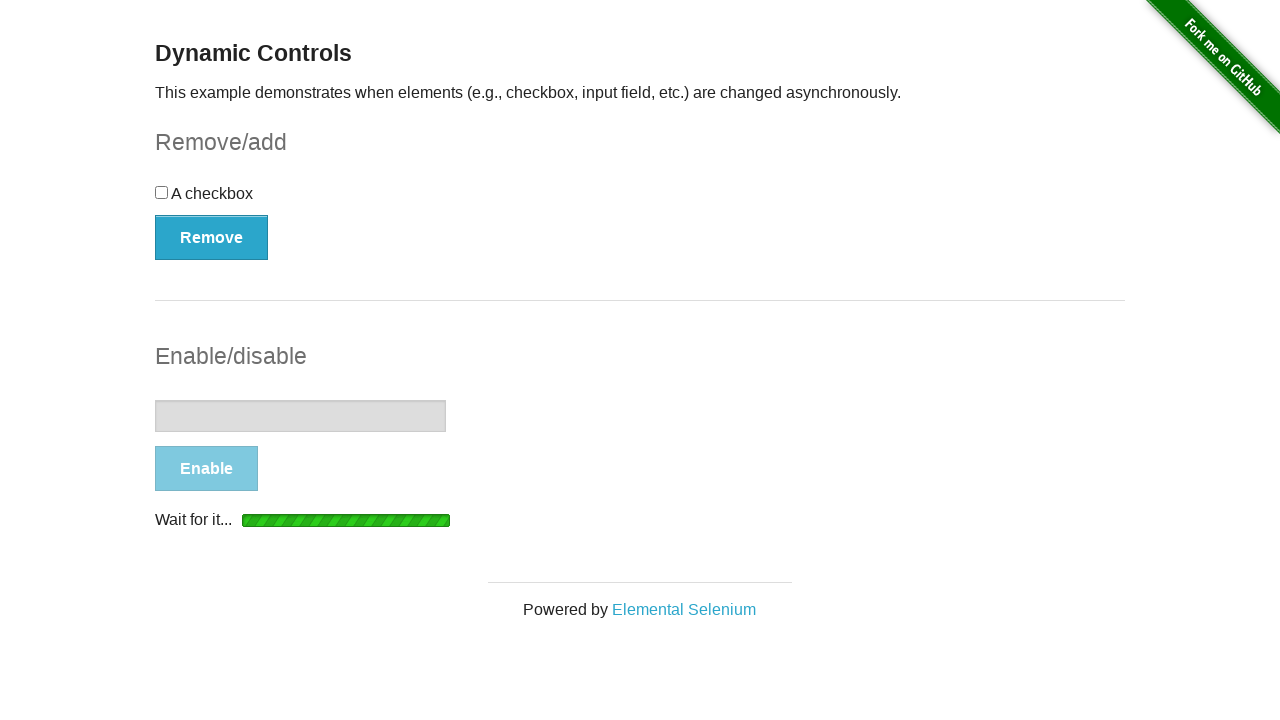

Waited for textbox to become enabled
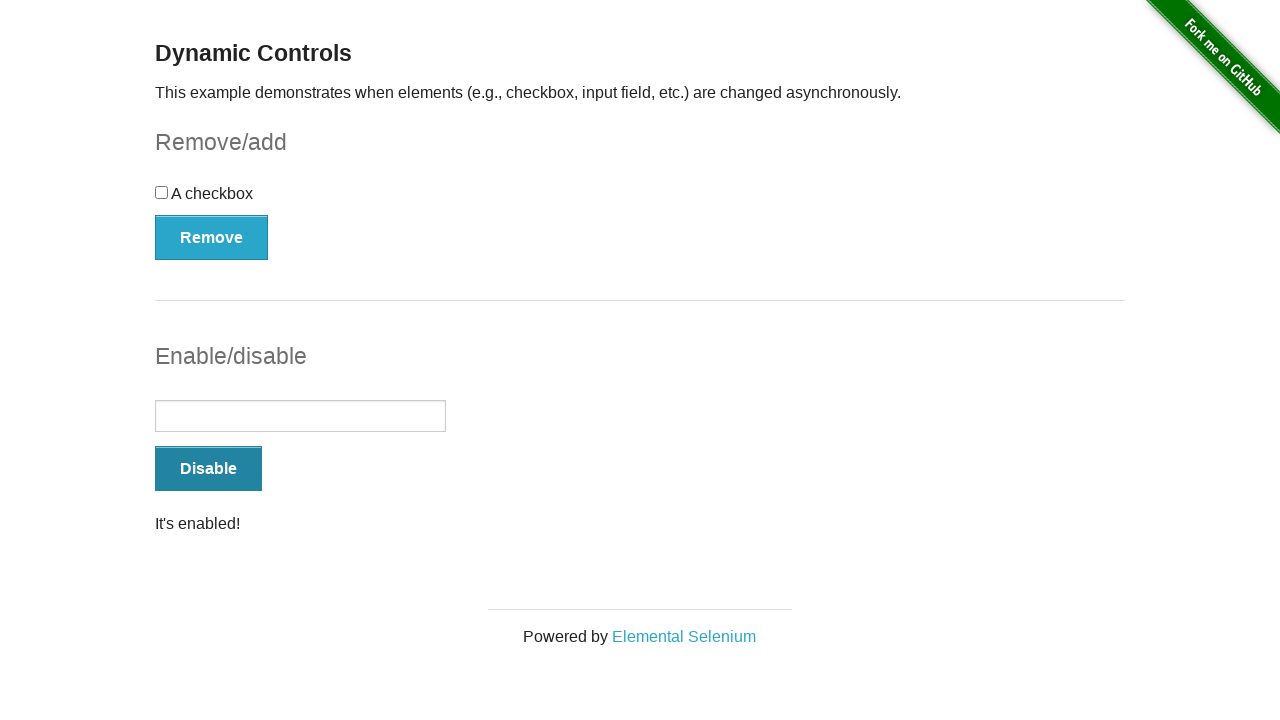

Verified textbox is still visible
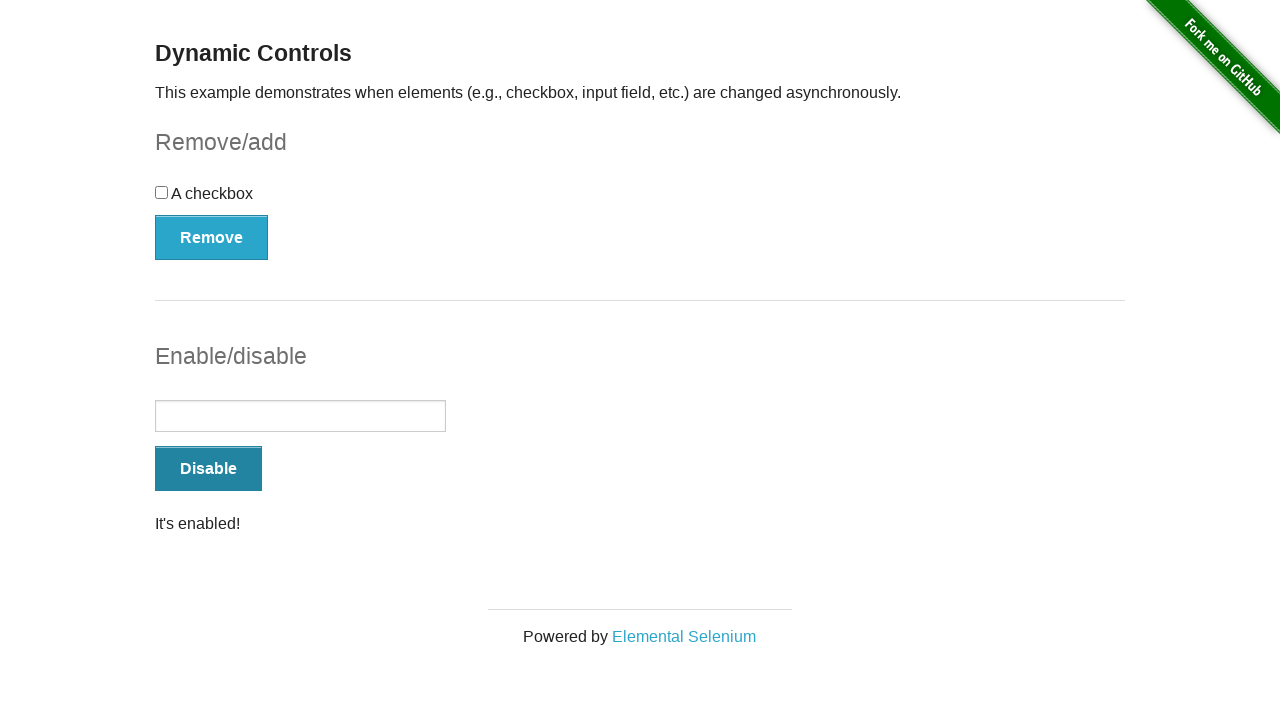

Verified textbox is now enabled
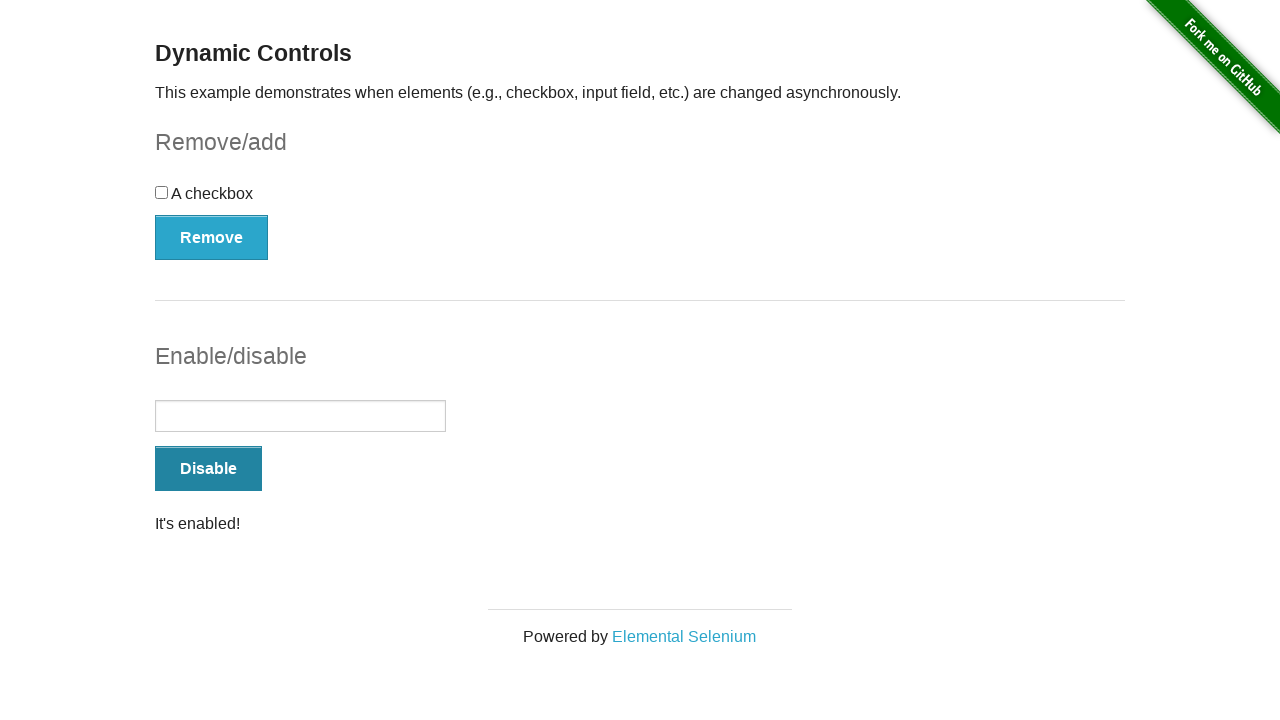

Clicked disable button at (208, 469) on button[onclick='swapInput()']
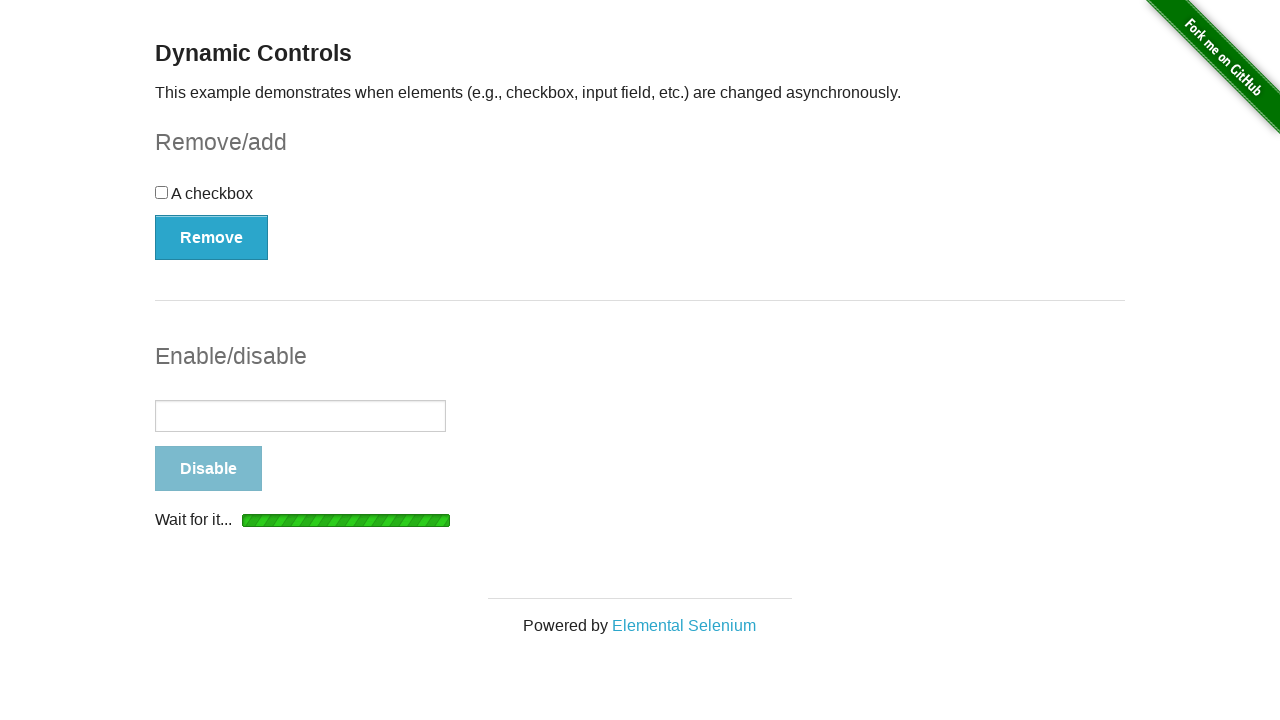

Waited for textbox to become disabled again
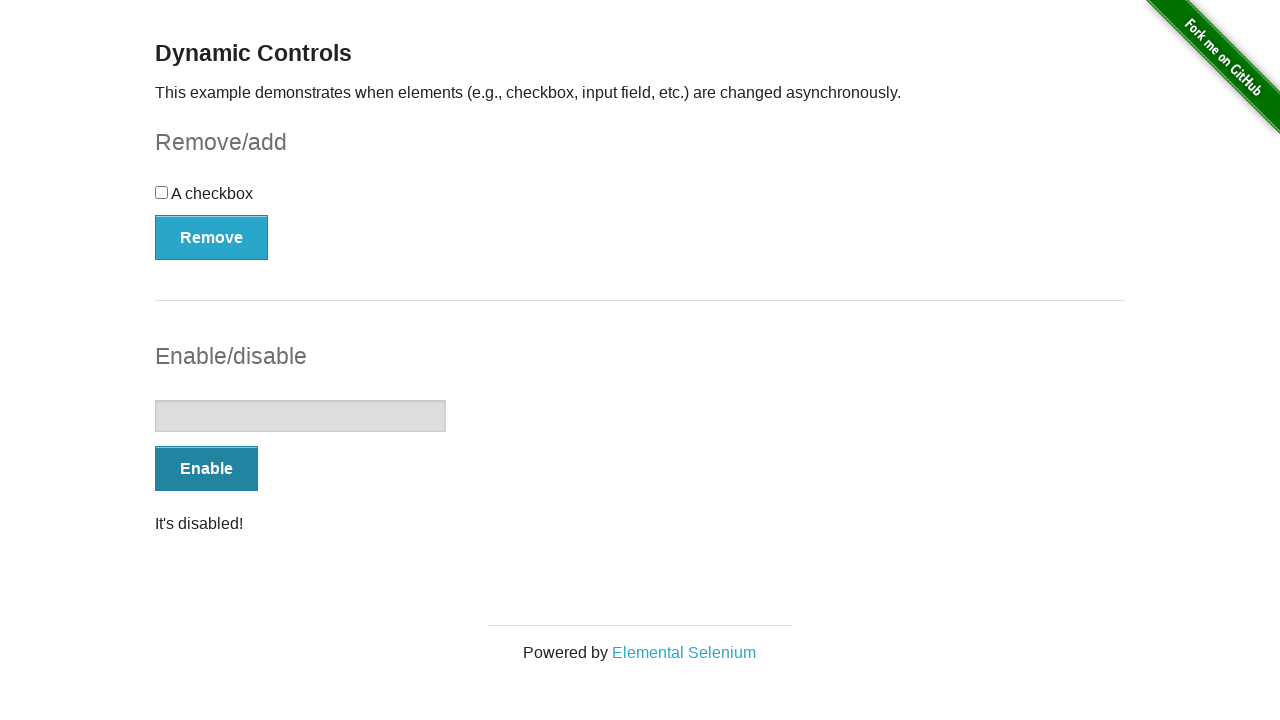

Verified textbox is visible after disabling
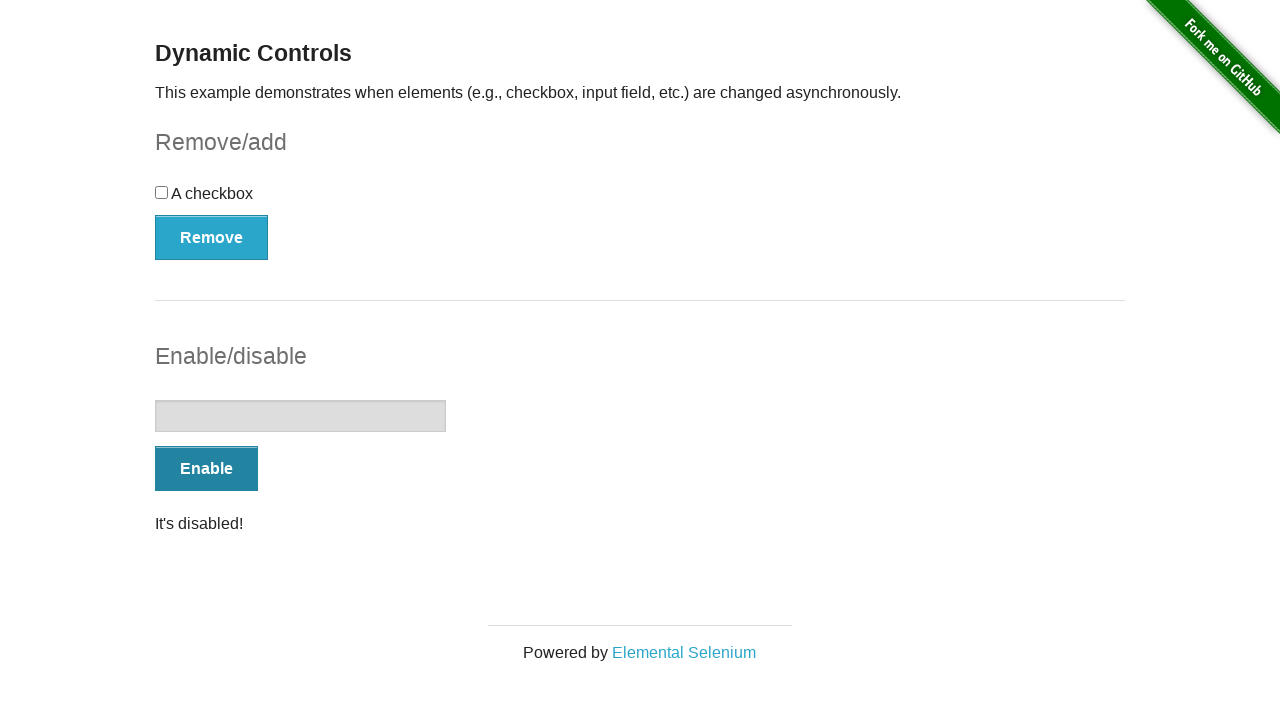

Verified textbox is disabled again
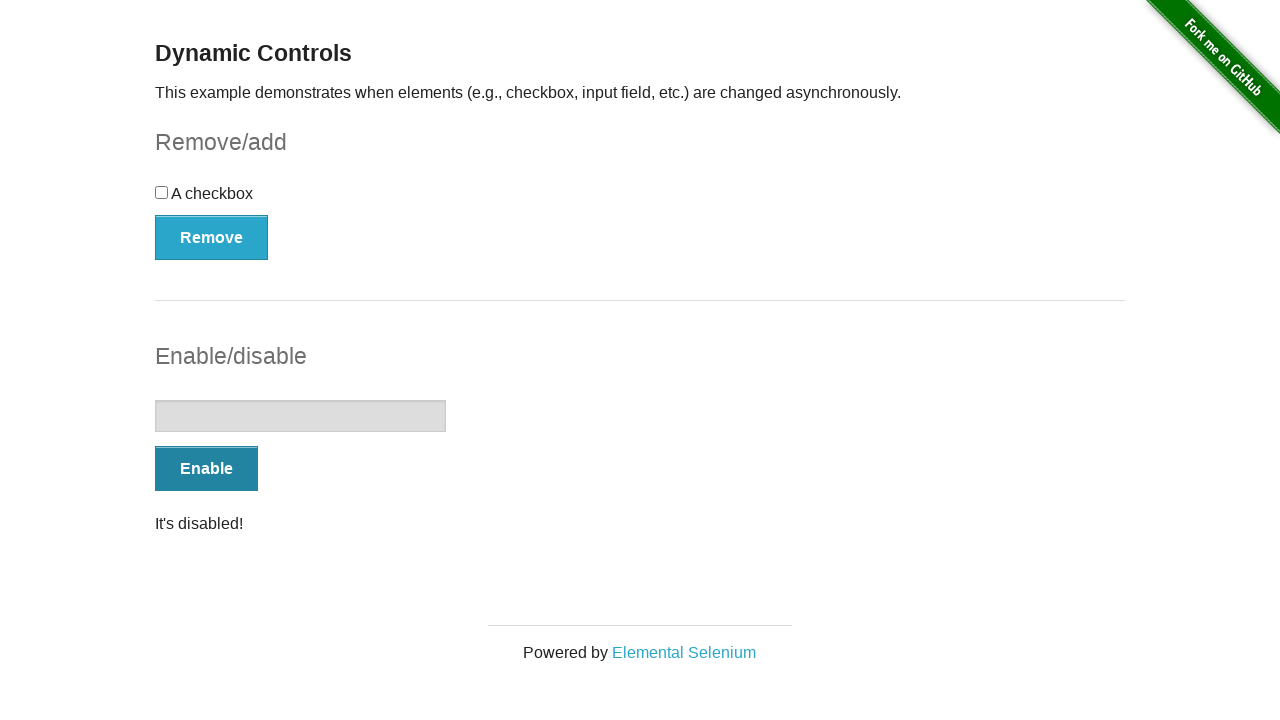

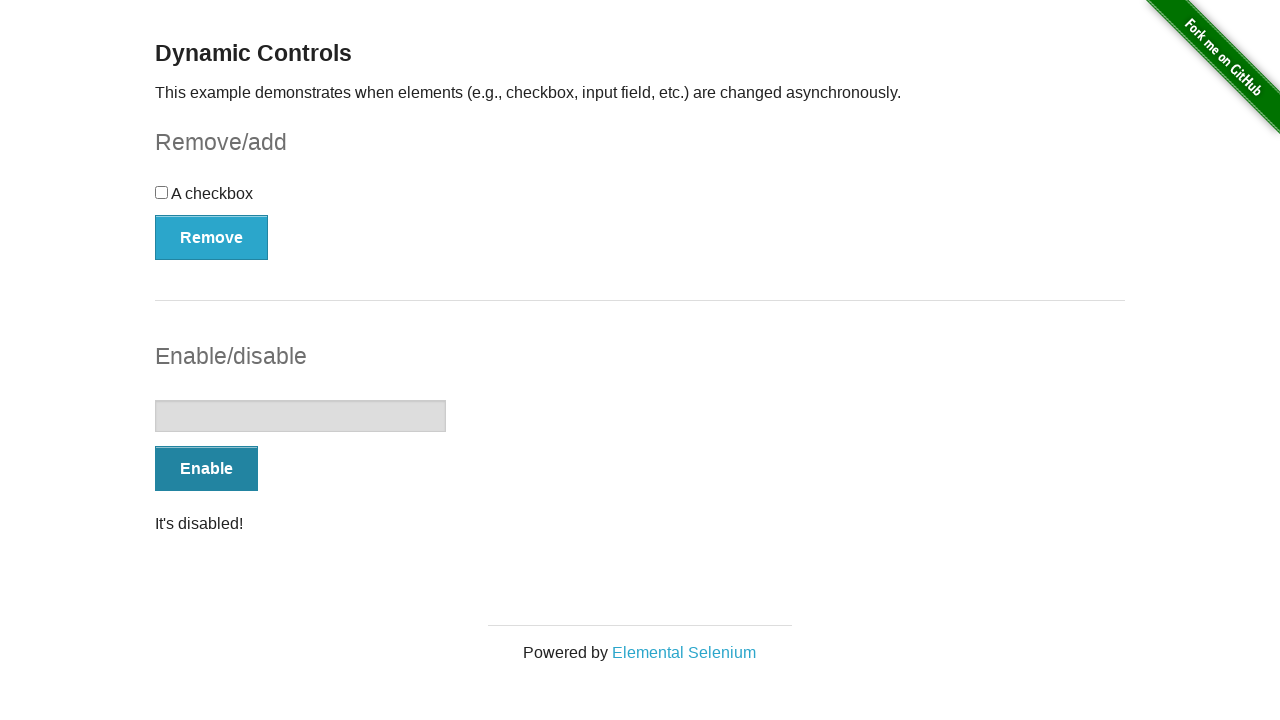